Tests a comprehensive web form by filling various input types including text, password, textarea, dropdown, datalist, checkboxes, radio buttons, color picker, date picker, and slider, then submits the form.

Starting URL: https://www.selenium.dev/selenium/web/web-form.html

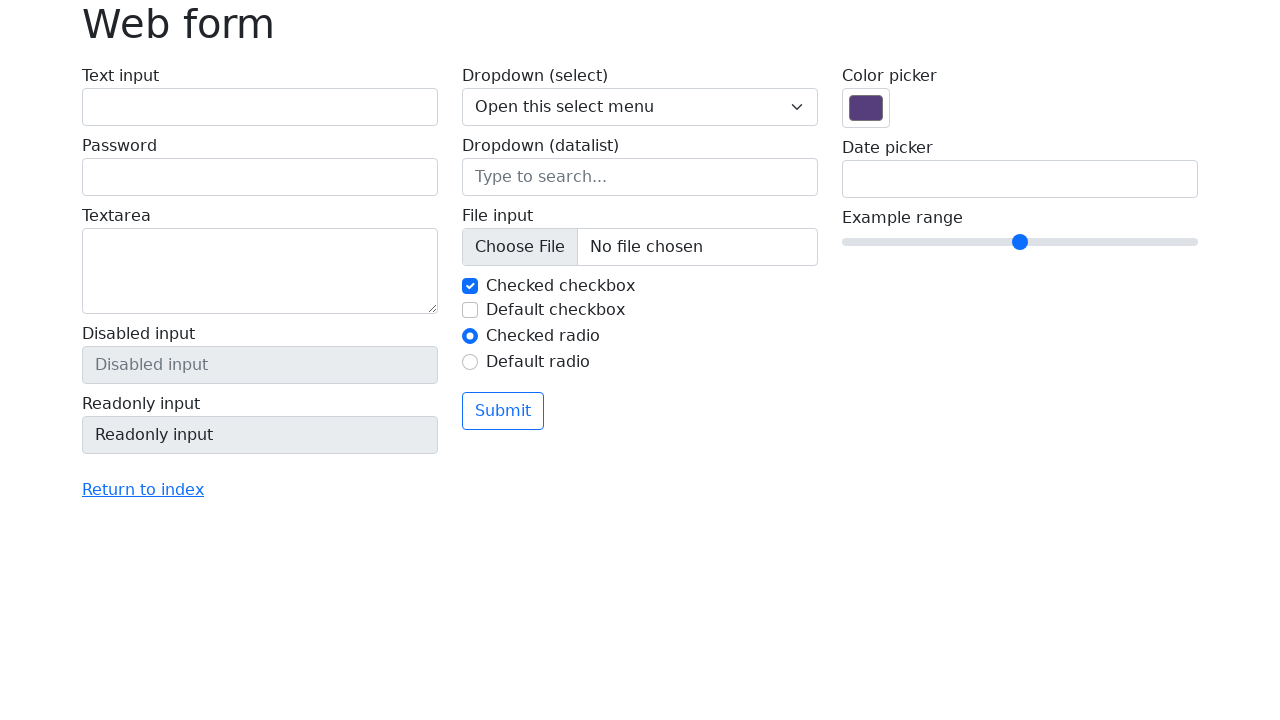

Filled text input field with 'Test User' on #my-text-id
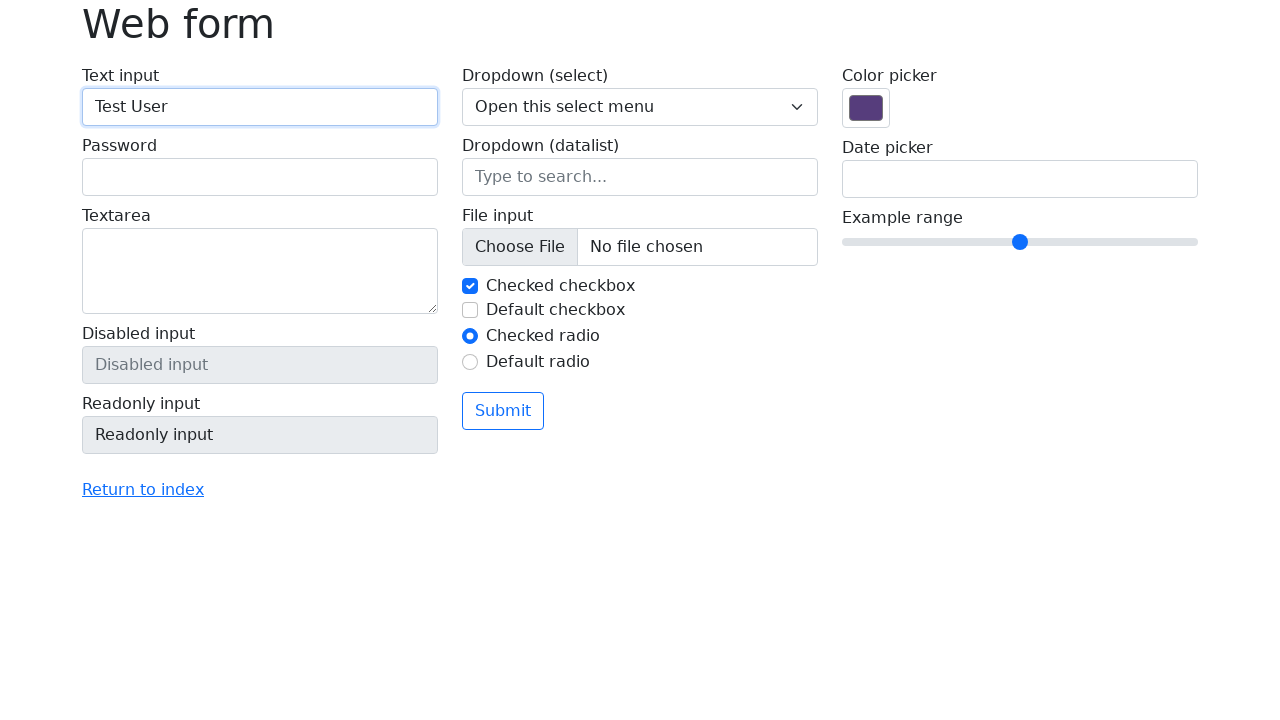

Filled password field with 'complexpassword' on input[name='my-password']
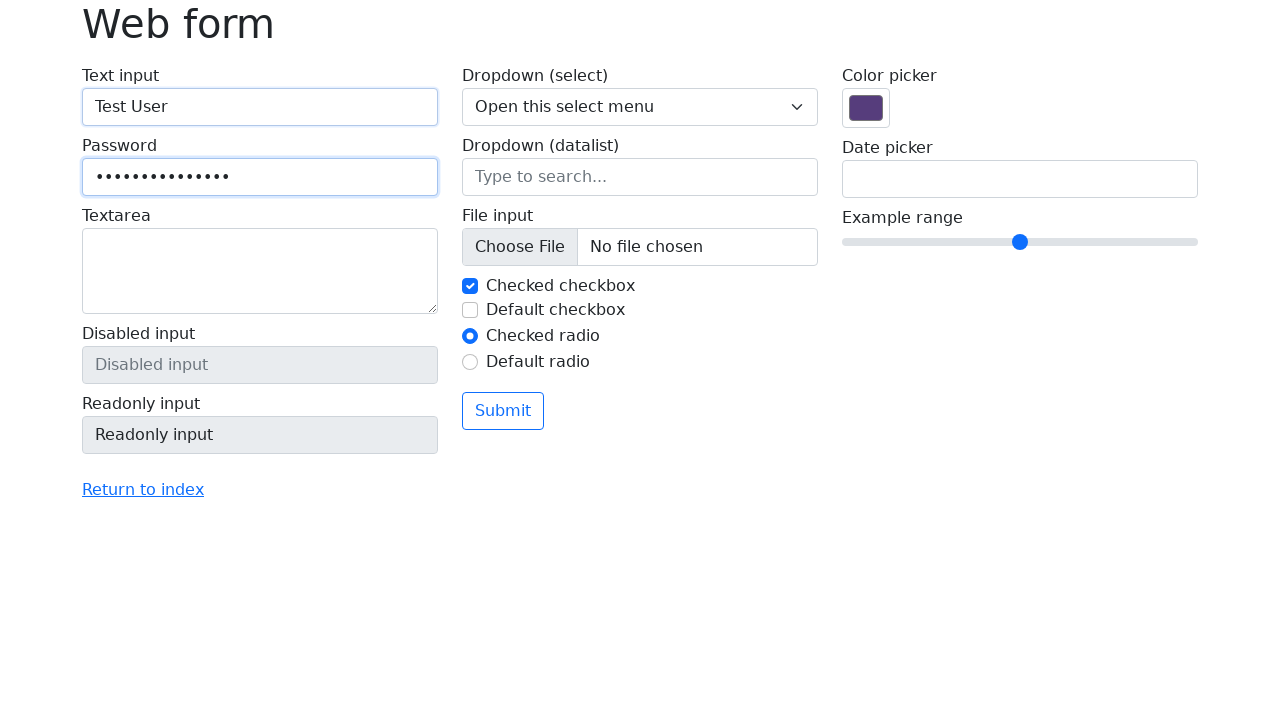

Filled textarea with 'Sample Text' on textarea[name='my-textarea']
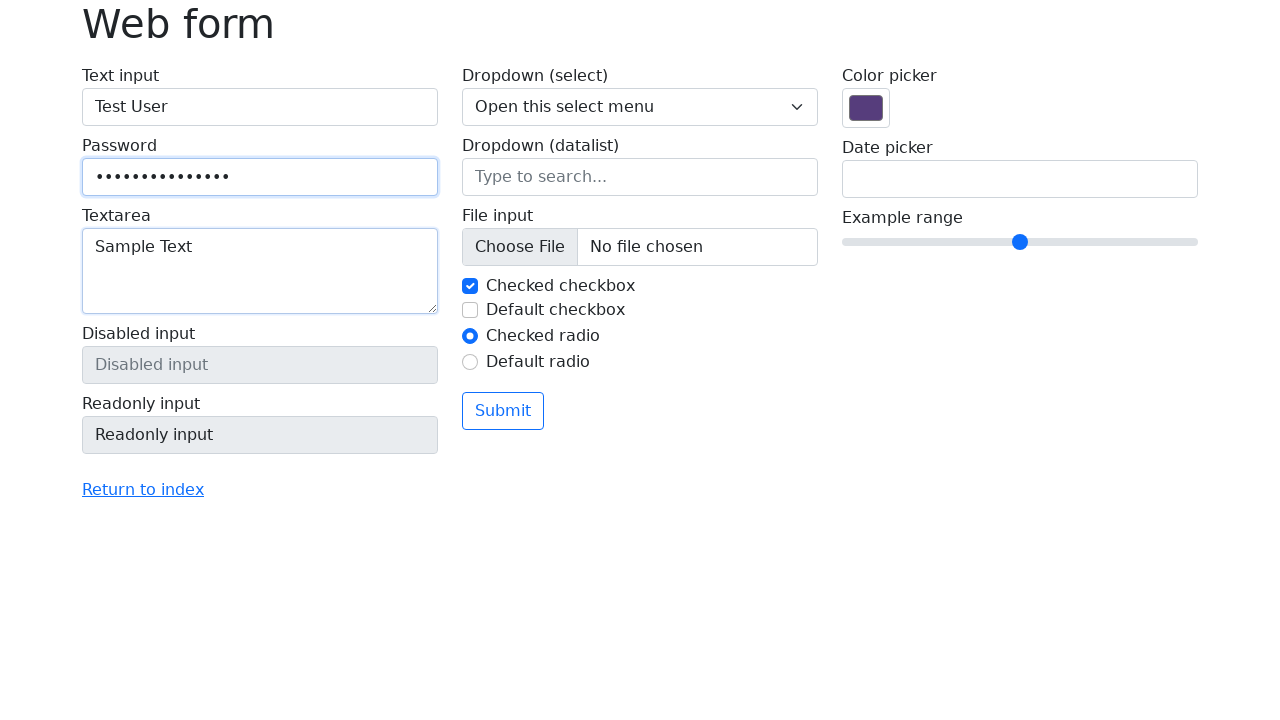

Selected 'Two' from dropdown menu on select[name='my-select']
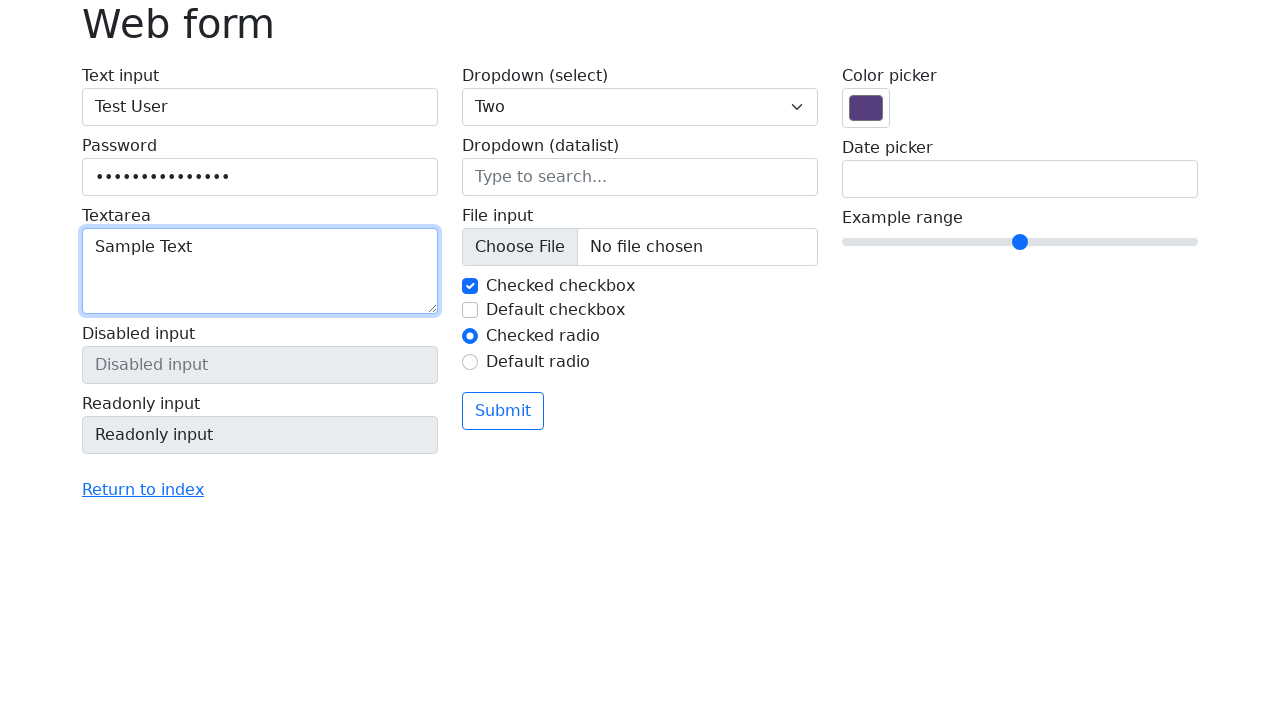

Filled datalist input with 'San Francisco' on input[name='my-datalist']
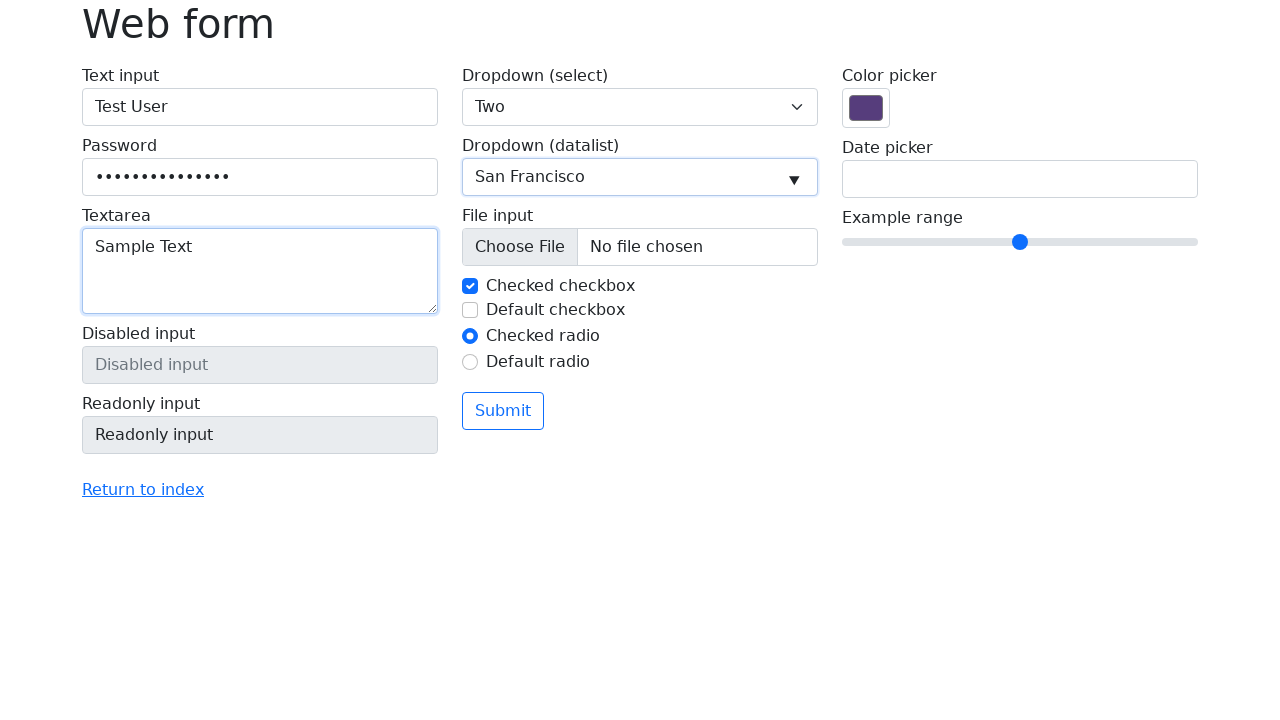

Unchecked checkbox #my-check-1 at (470, 286) on #my-check-1
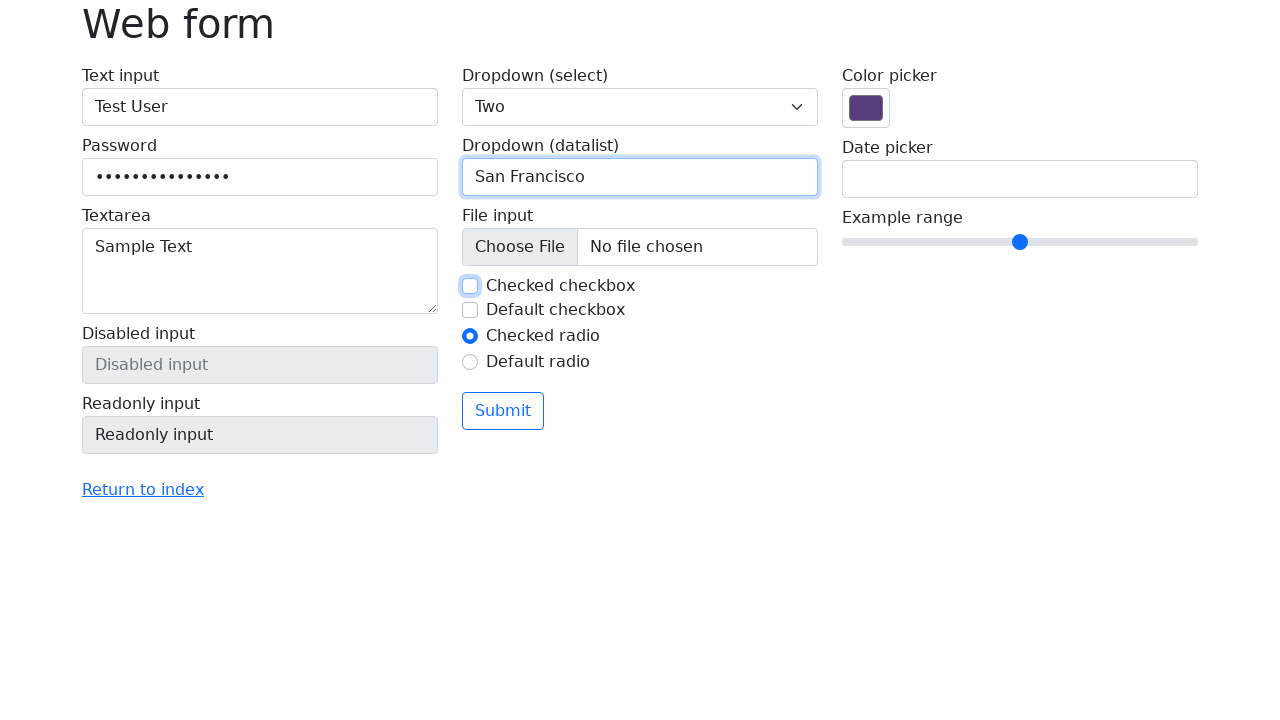

Selected radio button option at (470, 336) on input[name='my-radio']
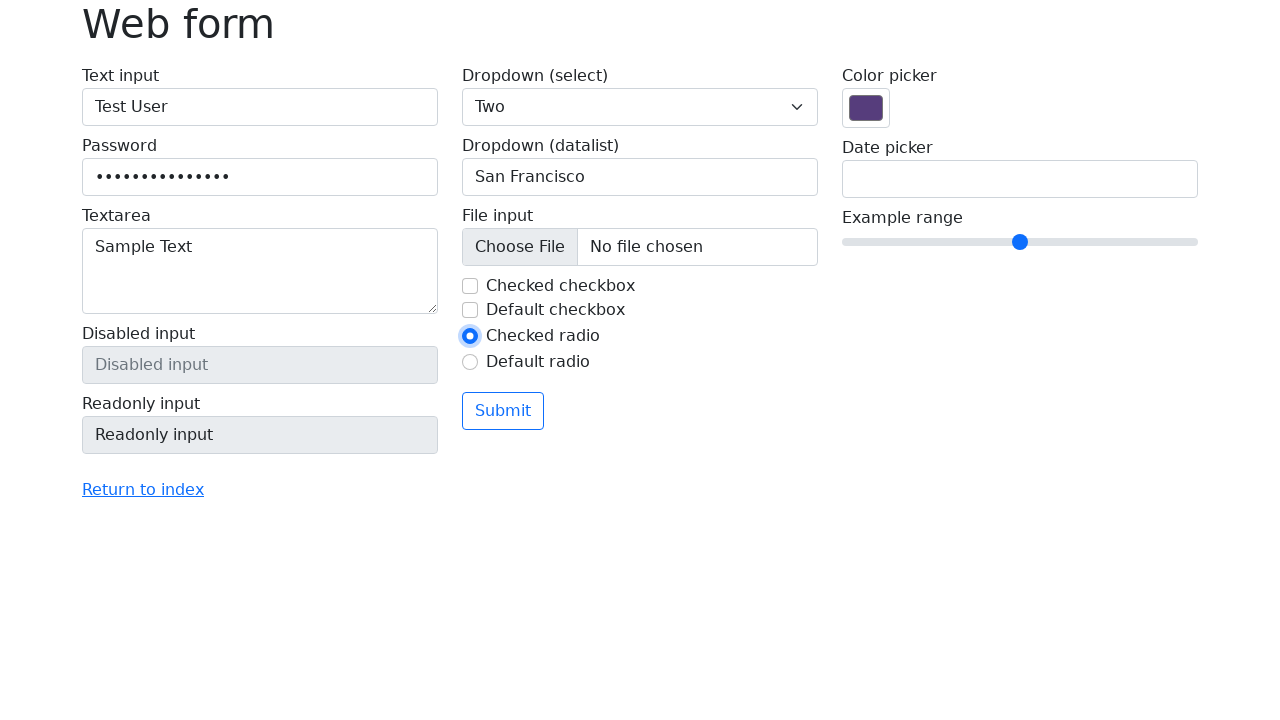

Set color picker to '#ff0000' (red) on input[name='my-colors']
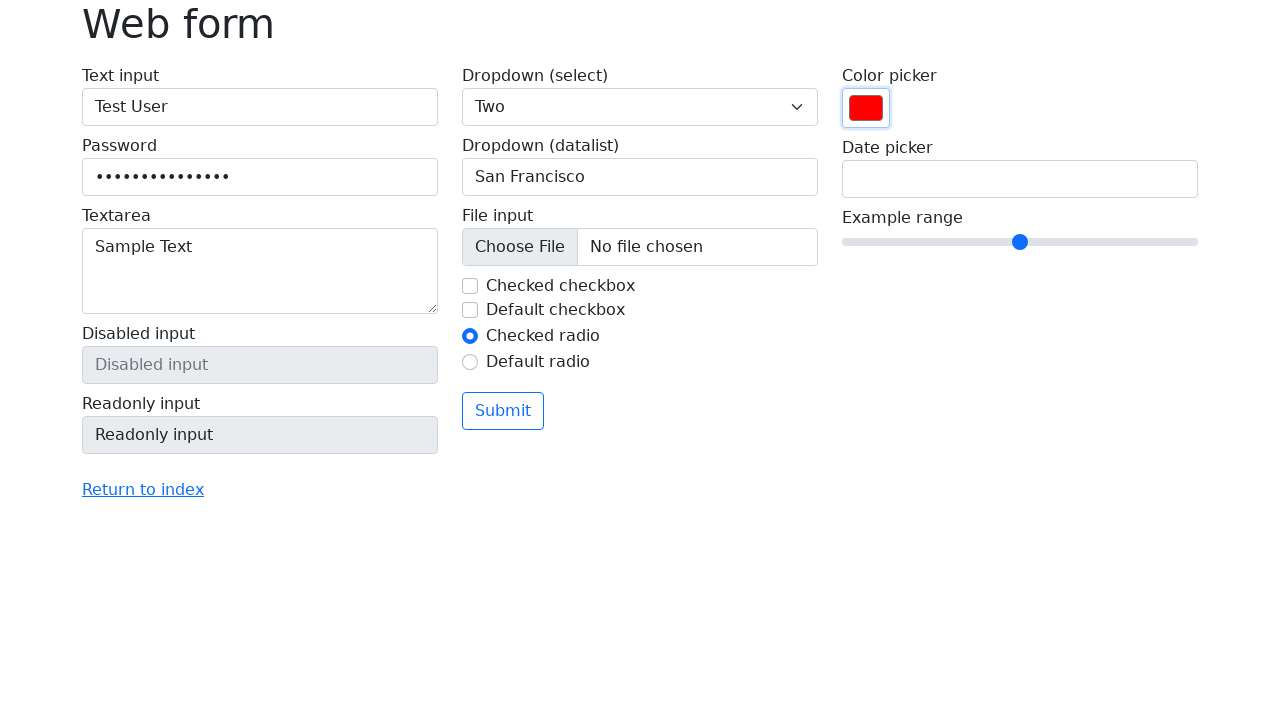

Set date picker to '2020-12-12' on input[name='my-date']
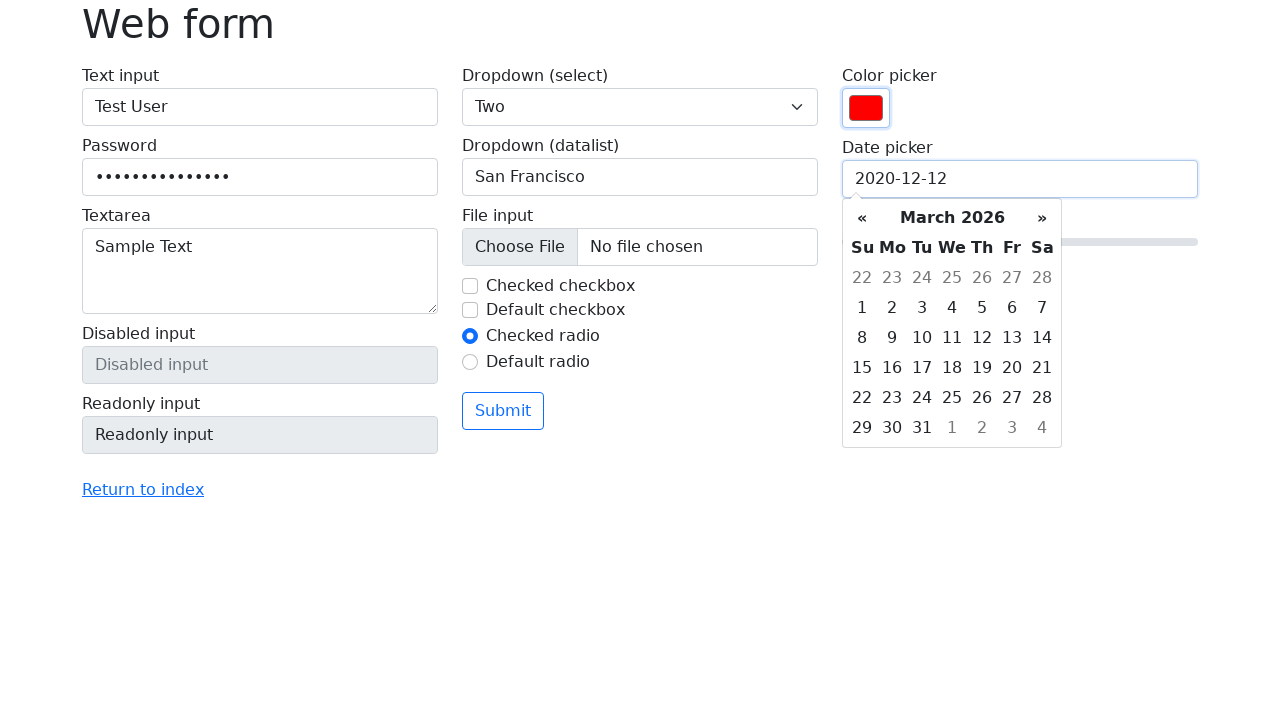

Adjusted slider to the right using ArrowRight key on input[name='my-range']
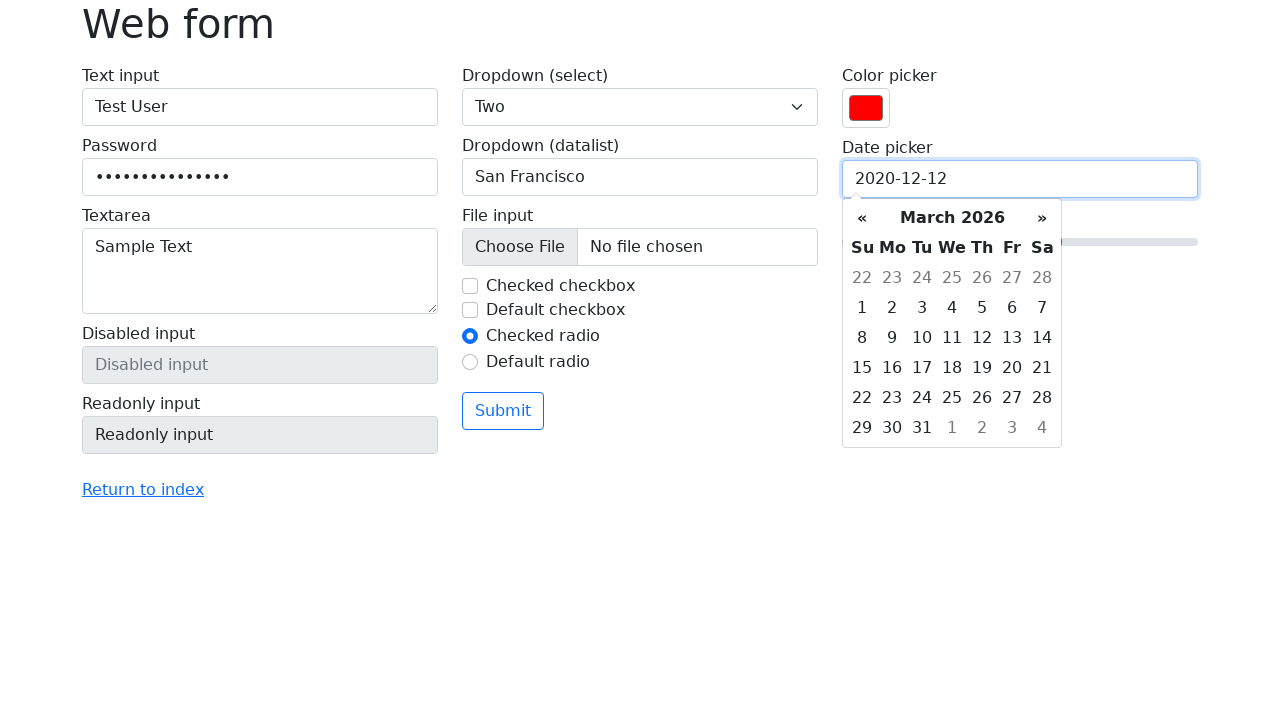

Clicked submit button to submit the form at (503, 411) on button[type='submit']
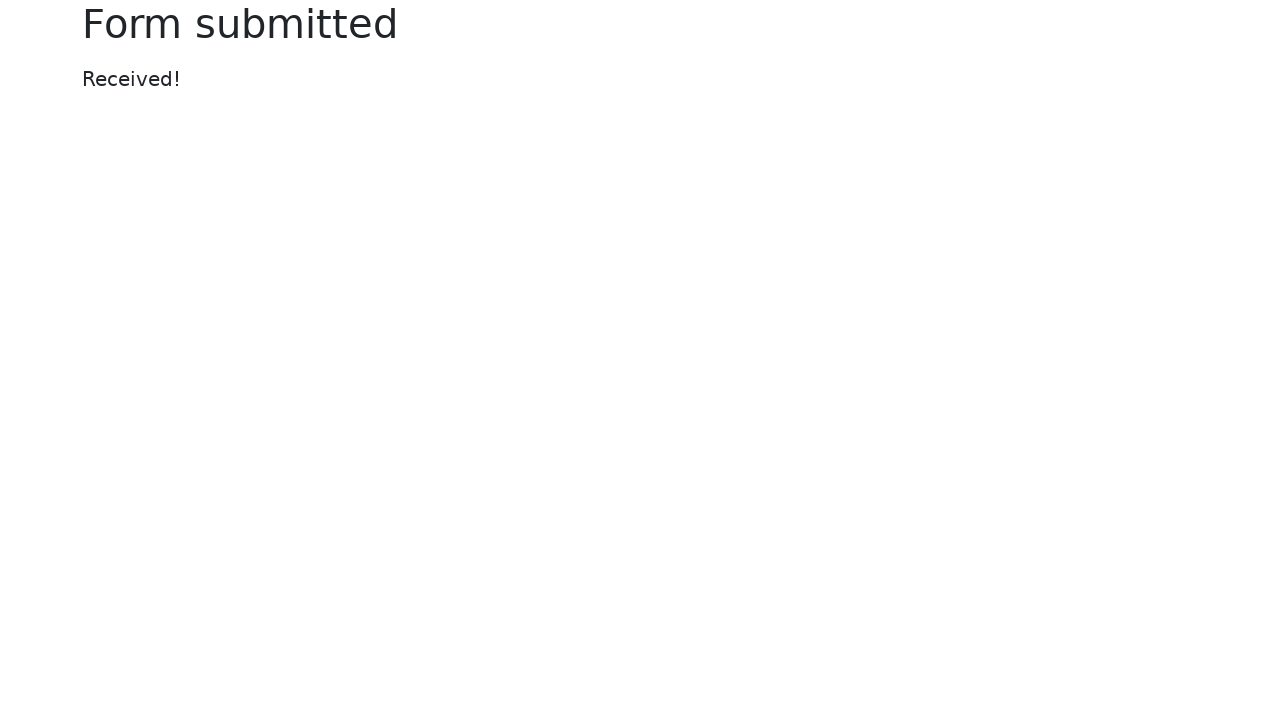

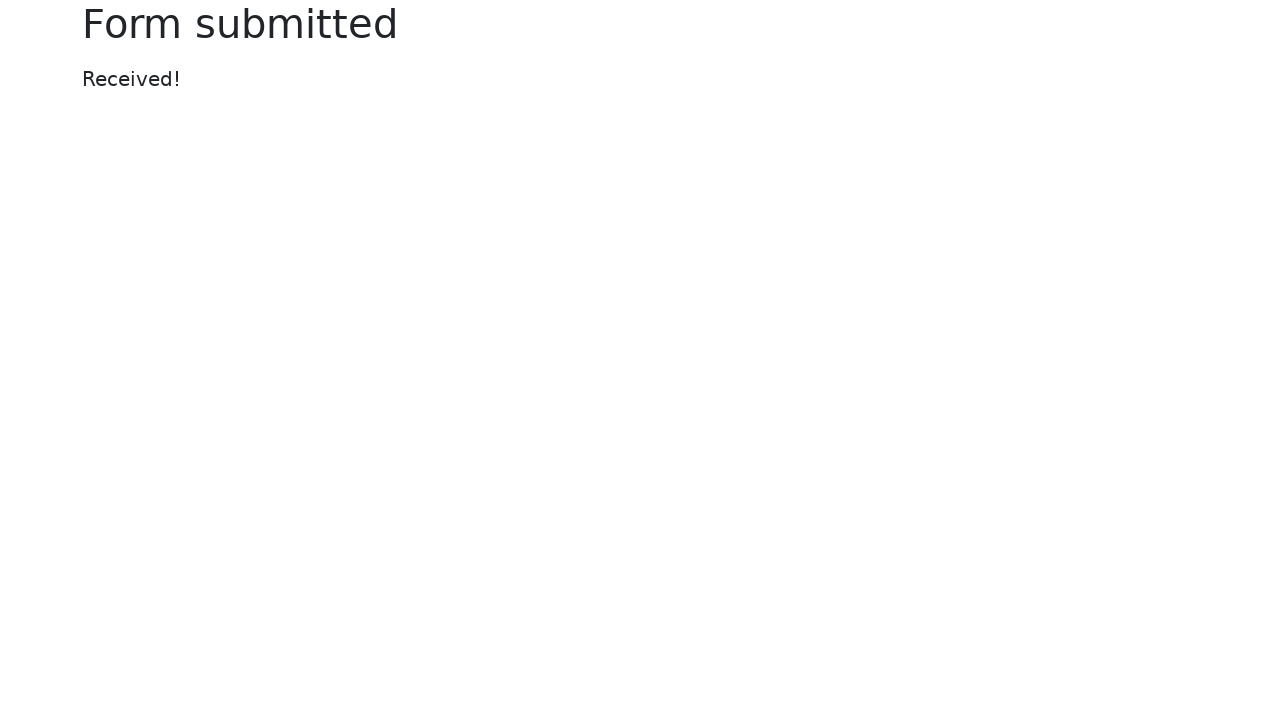